Tests a practice form by filling in name, email, password fields, checking a checkbox, selecting a radio button, interacting with a text field (fill and clear), and submitting the form to verify success message appears.

Starting URL: https://rahulshettyacademy.com/angularpractice/

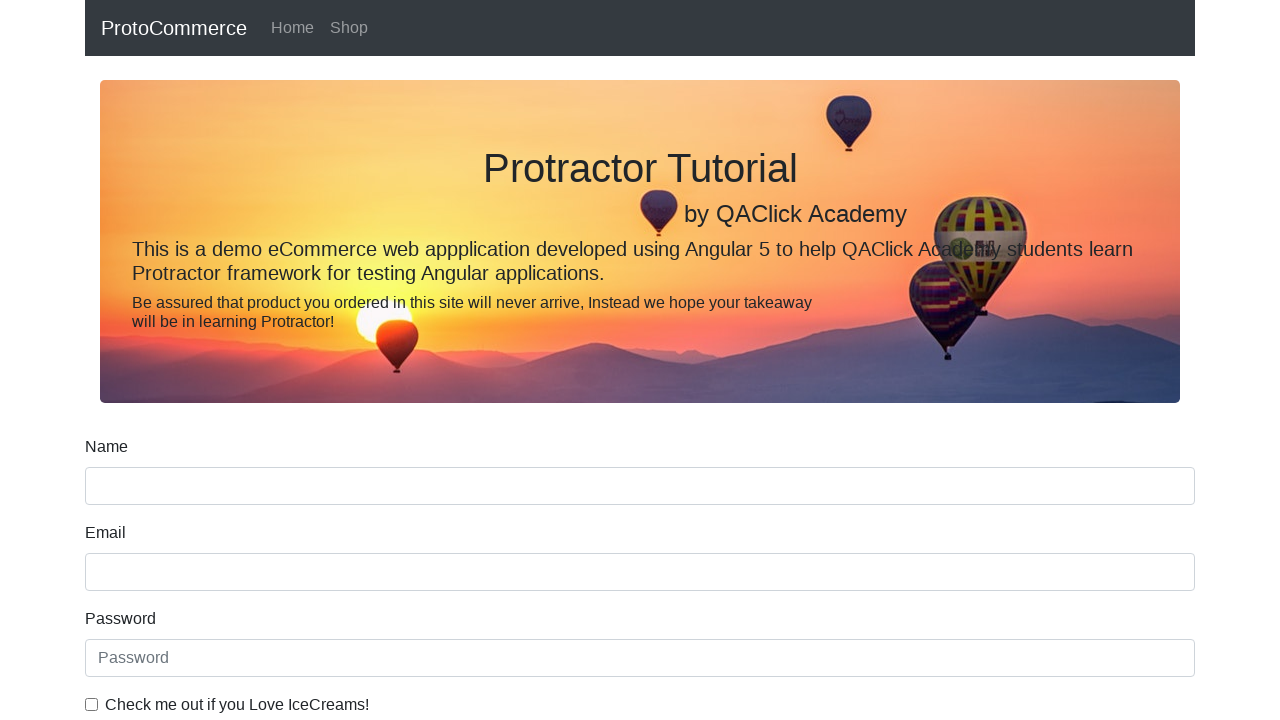

Filled name field with 'RandomName' on input[name='name']
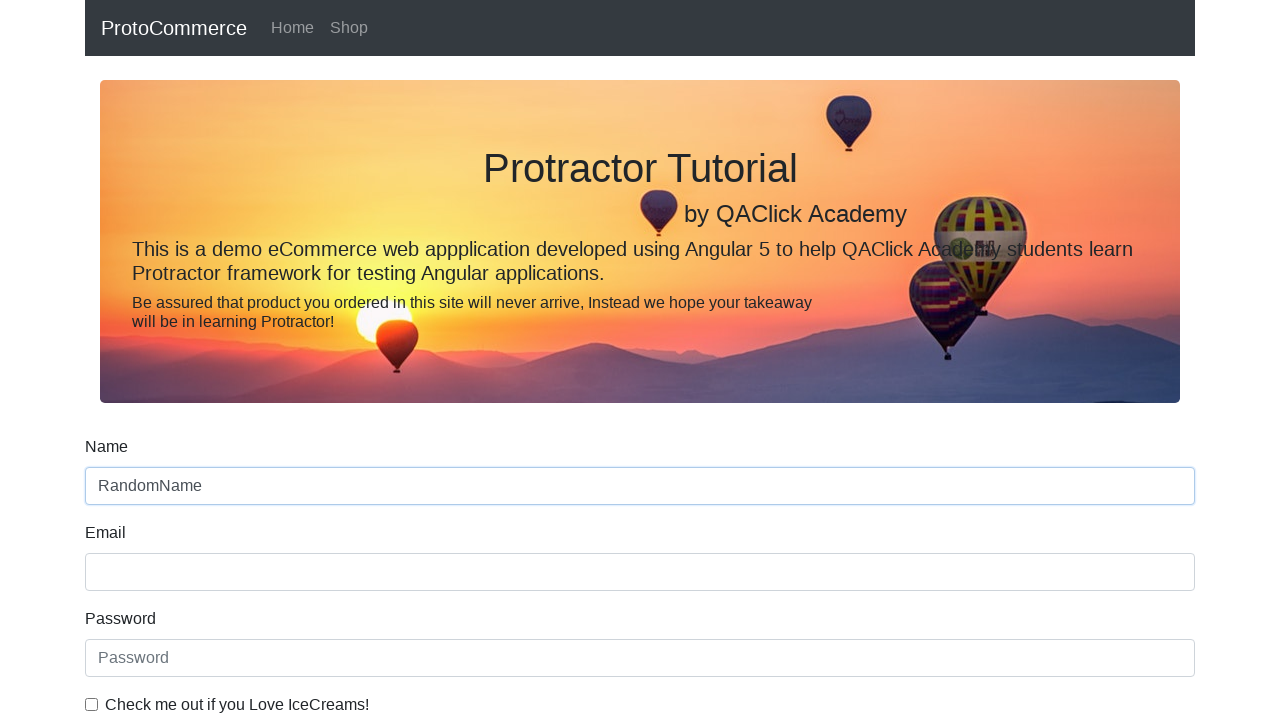

Filled email field with 'hello@gmail.com' on input[name='email']
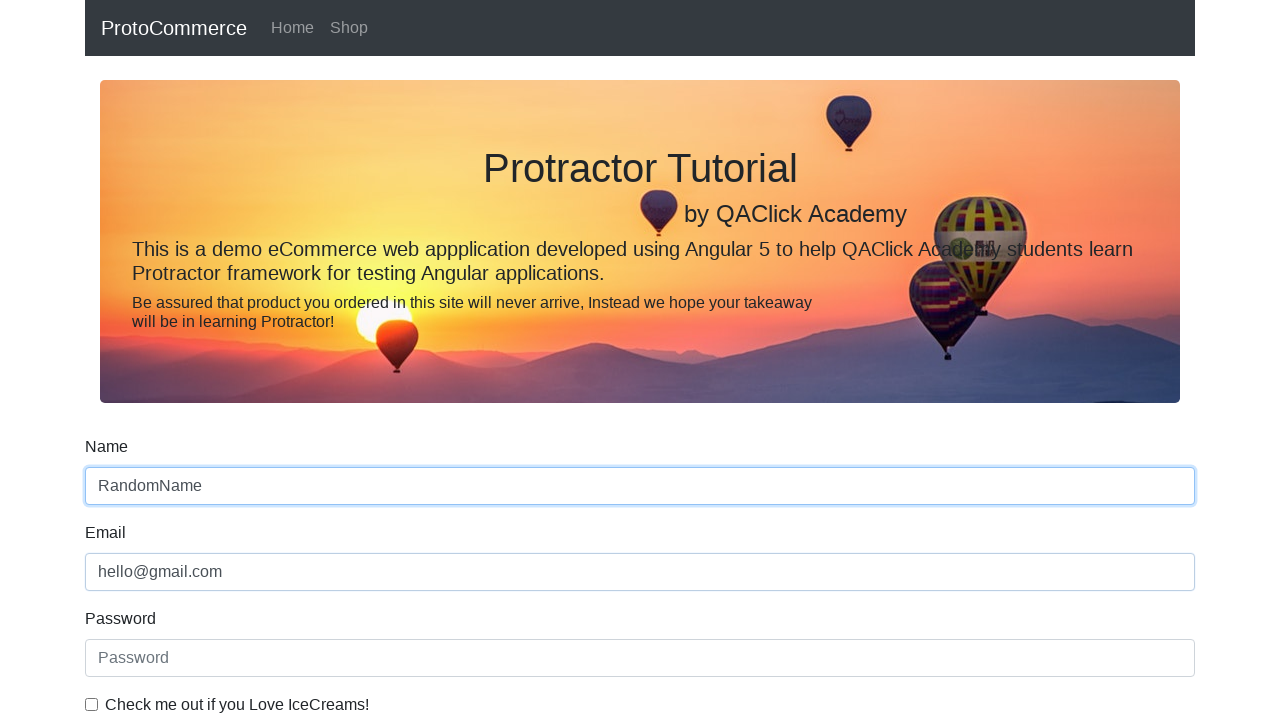

Filled password field with 'Admin1' on #exampleInputPassword1
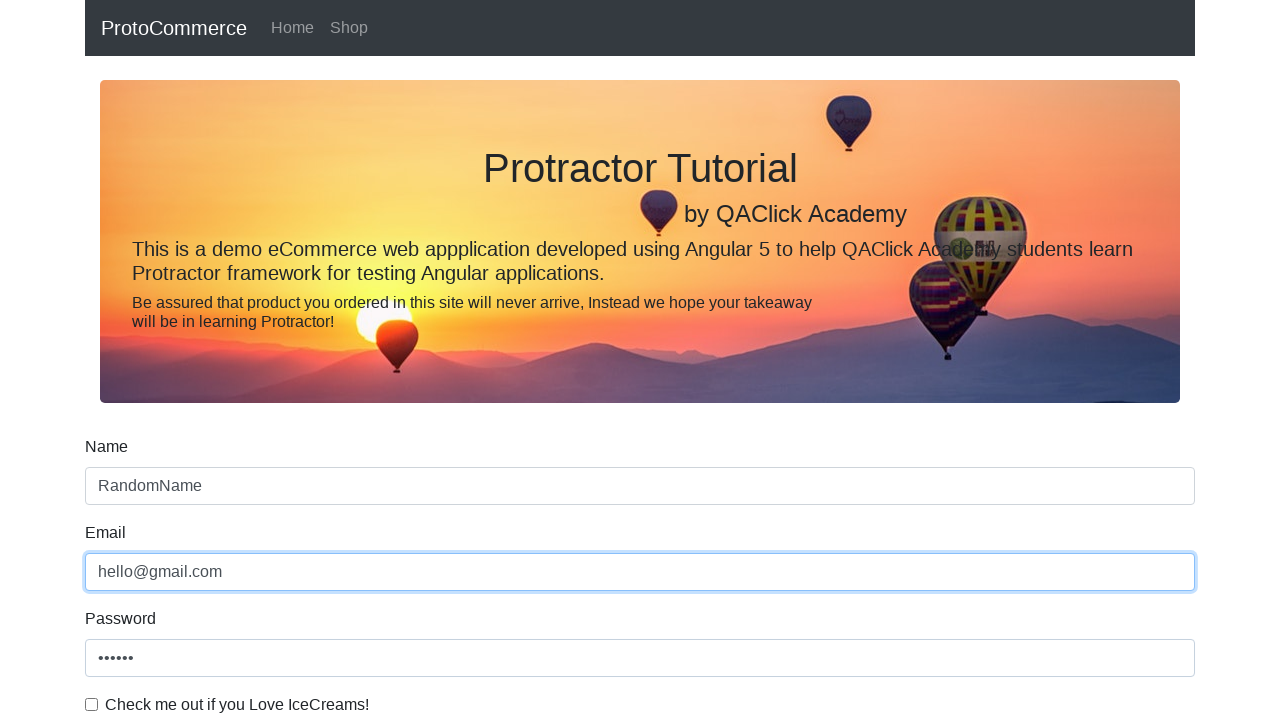

Checked the checkbox at (92, 704) on #exampleCheck1
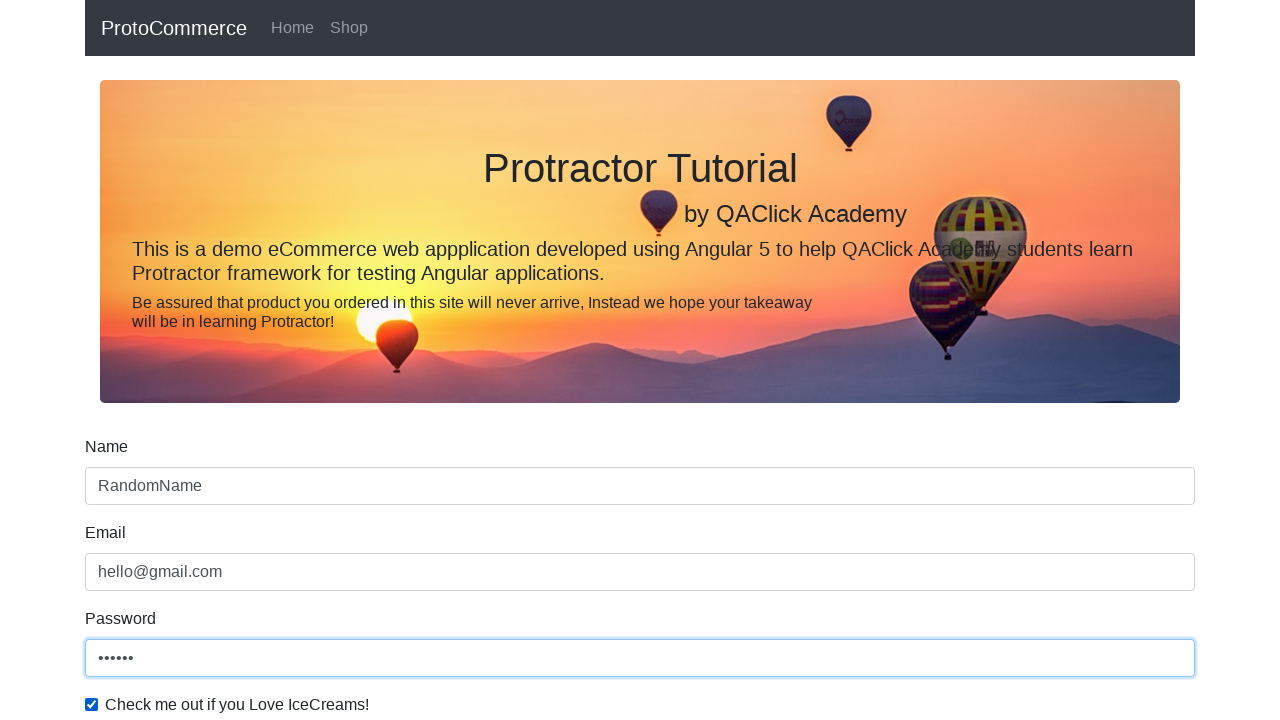

Selected radio button option2 at (326, 360) on input[type='radio'][value='option2']
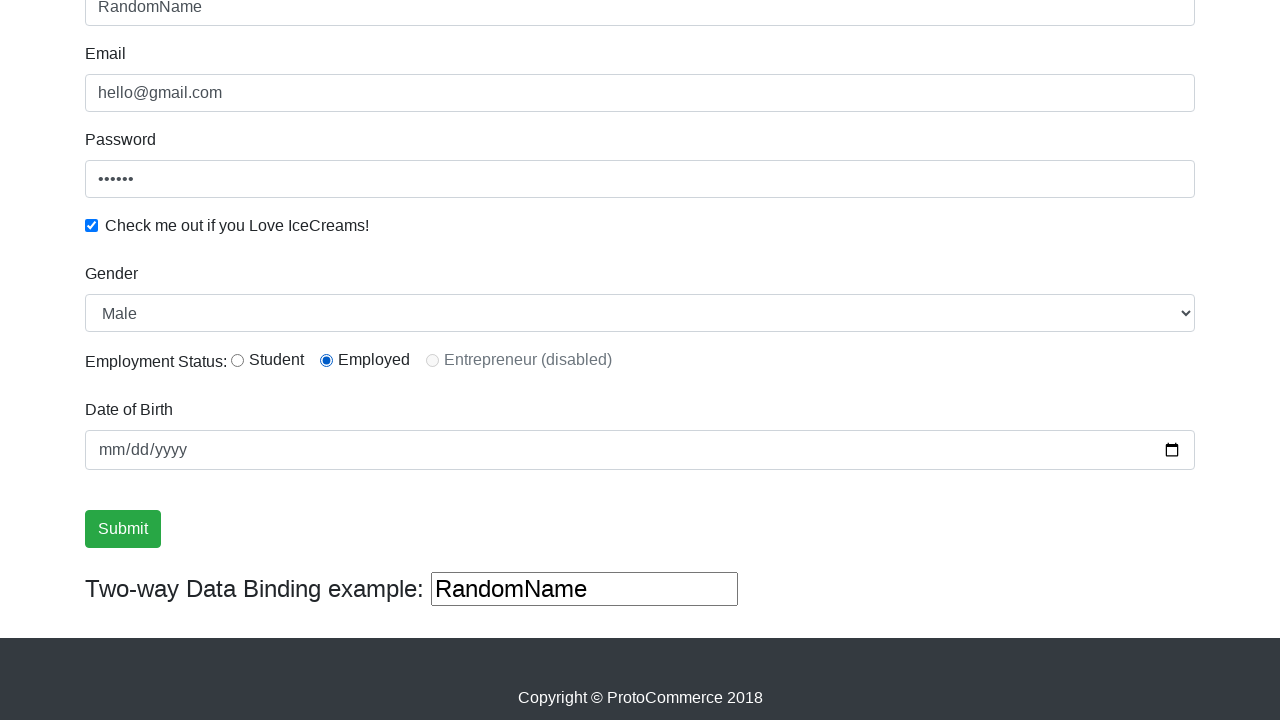

Filled third text input field with 'Hello Again' on (//input[@type='text'])[3]
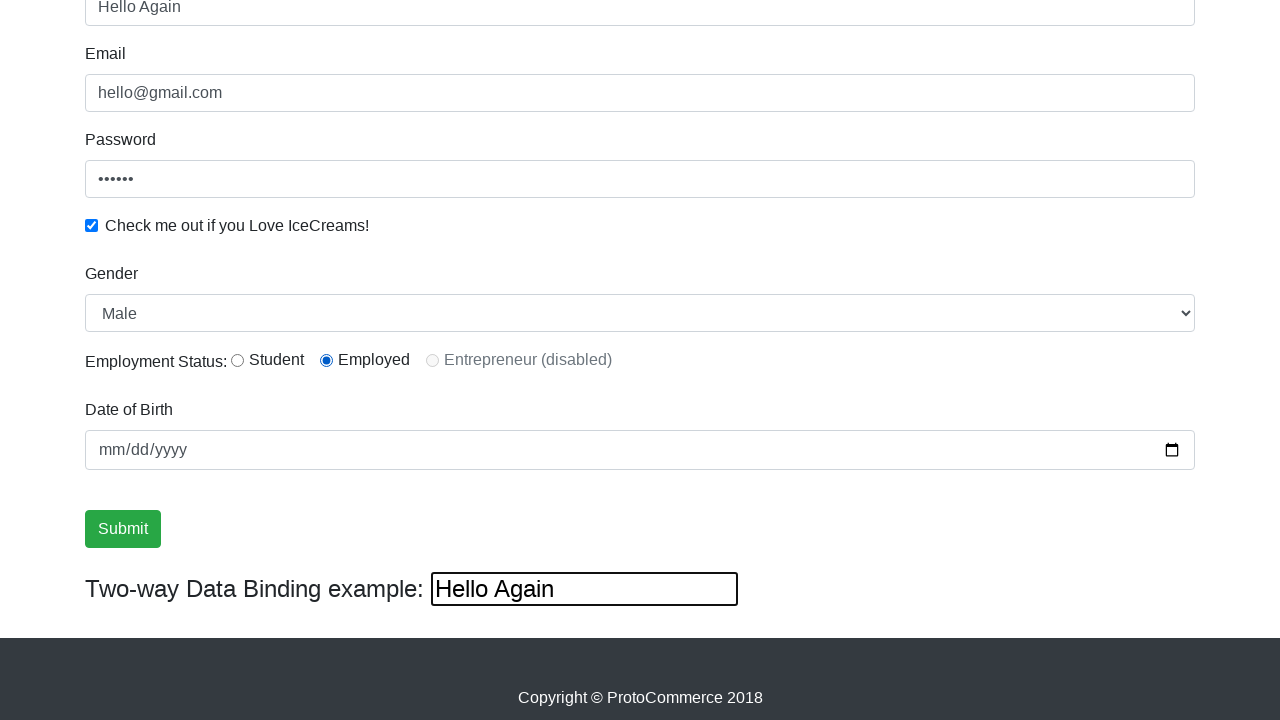

Cleared third text input field on (//input[@type='text'])[3]
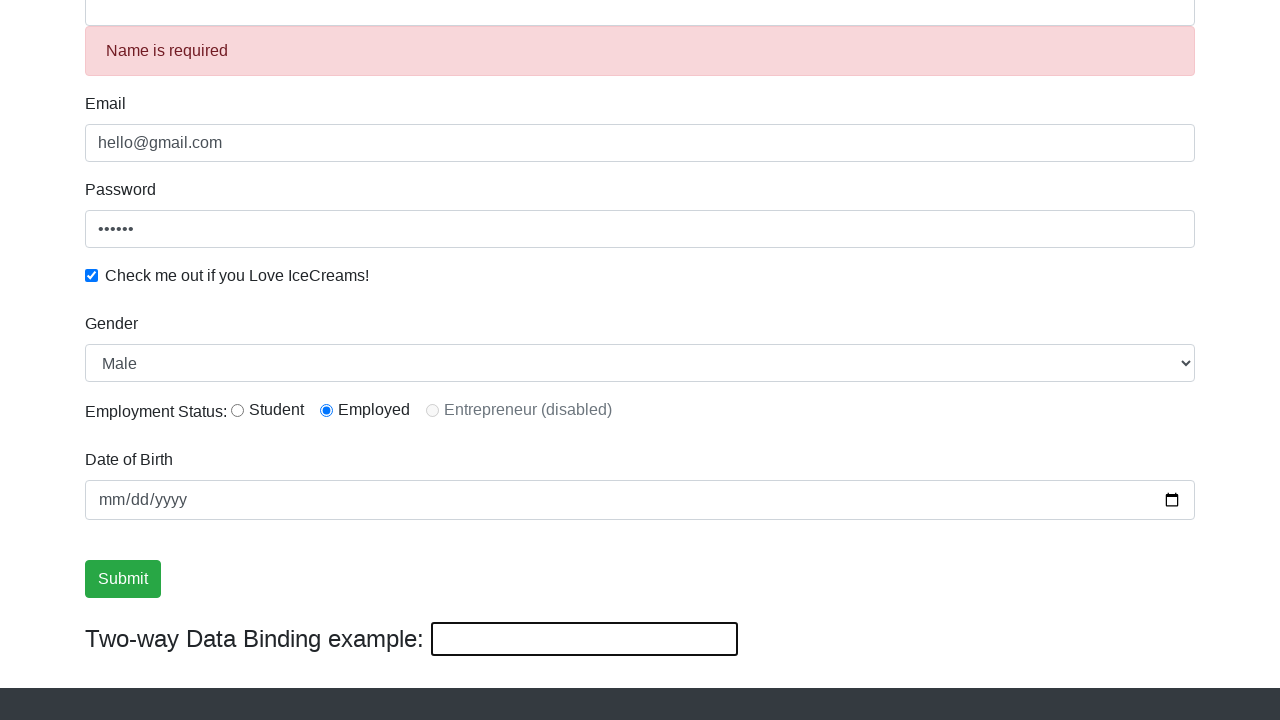

Clicked submit button to submit form at (123, 579) on input[type='submit']
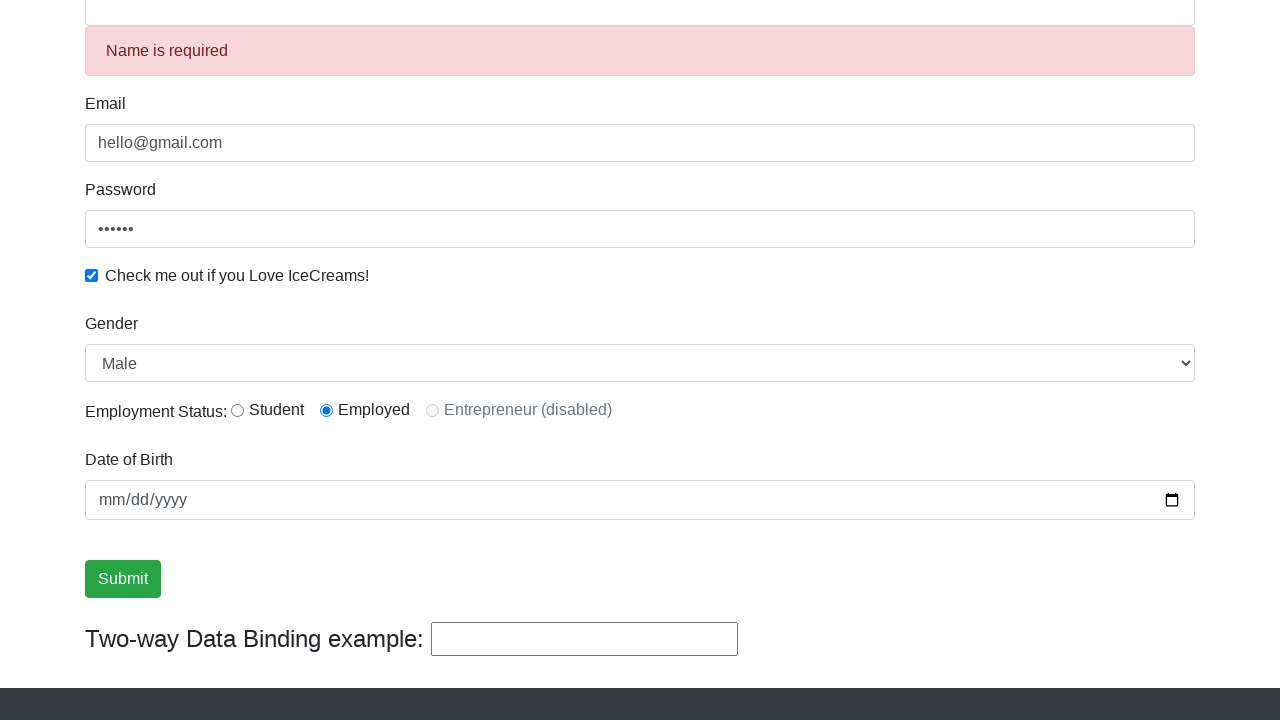

Success message appeared on page
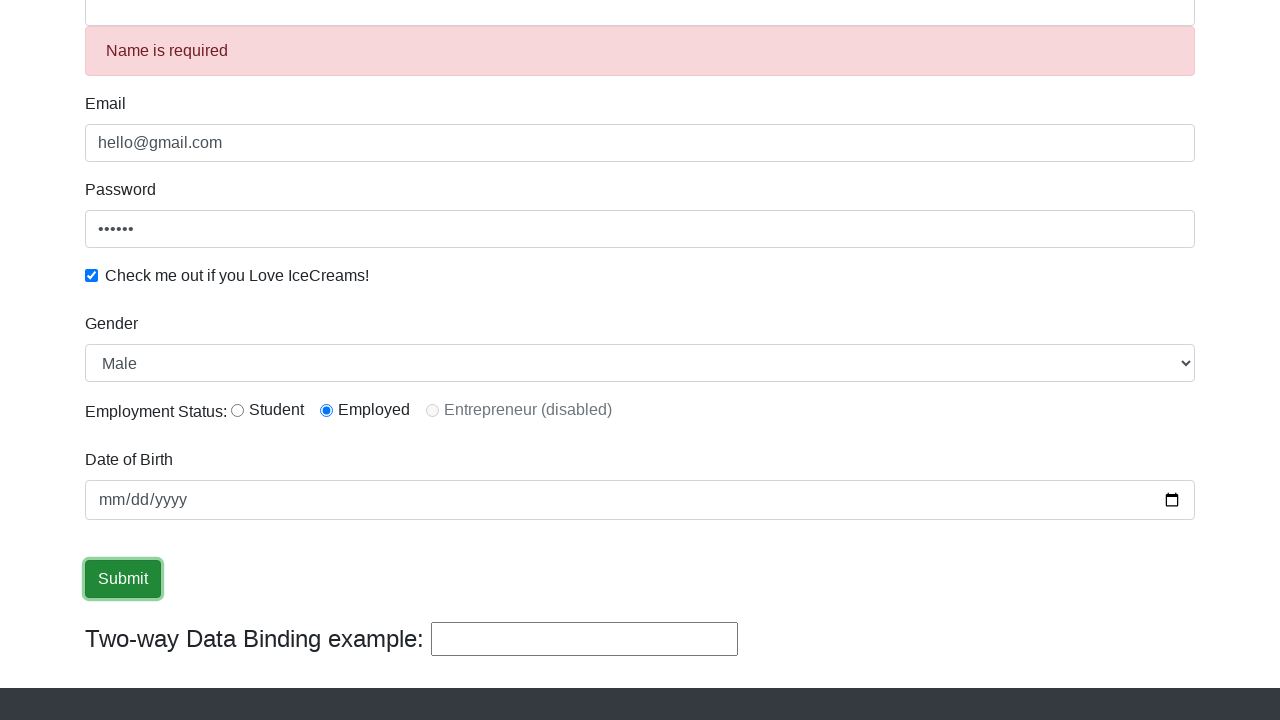

Retrieved success message: '
                    ×
                    Success! The Form has been submitted successfully!.
                  '
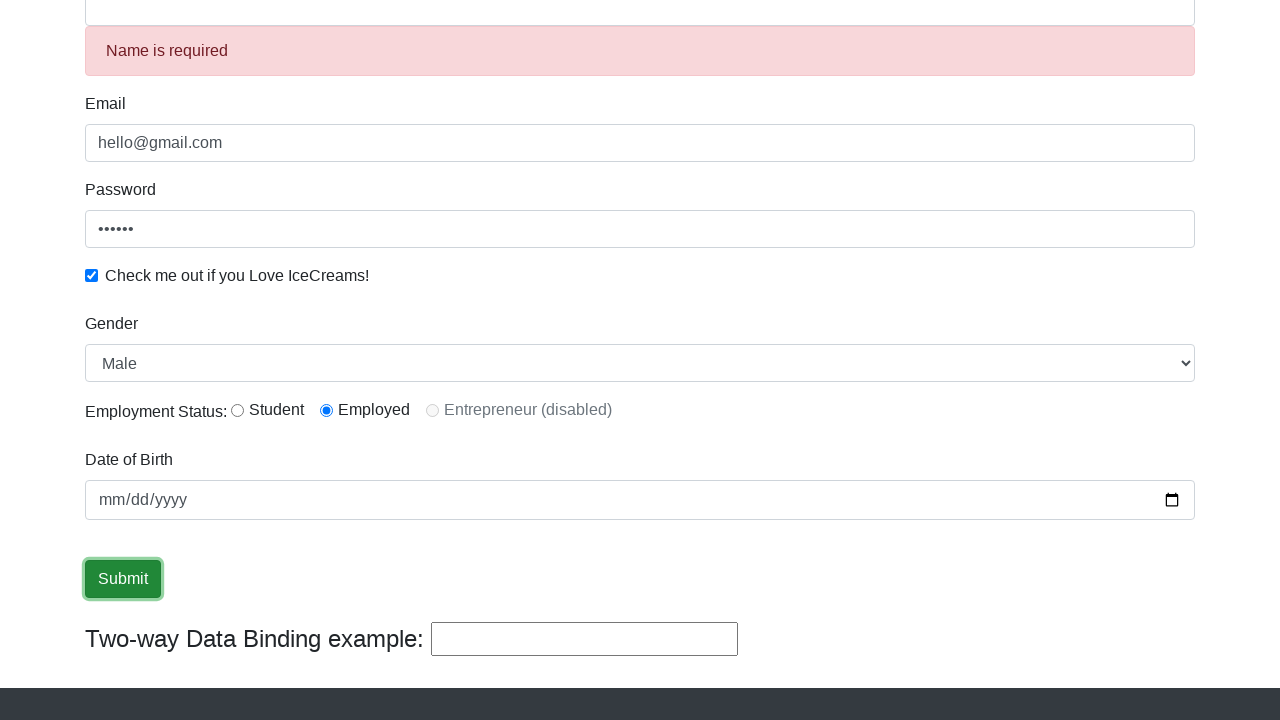

Verified 'Success' text is present in success message
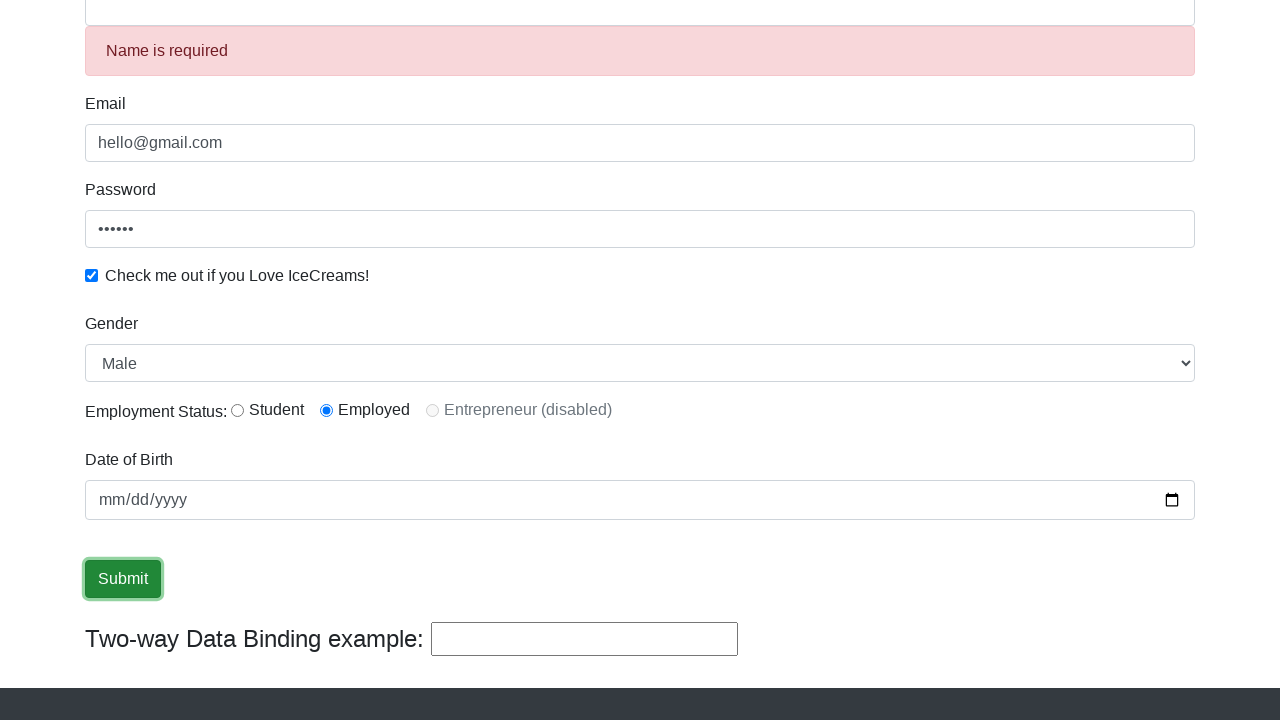

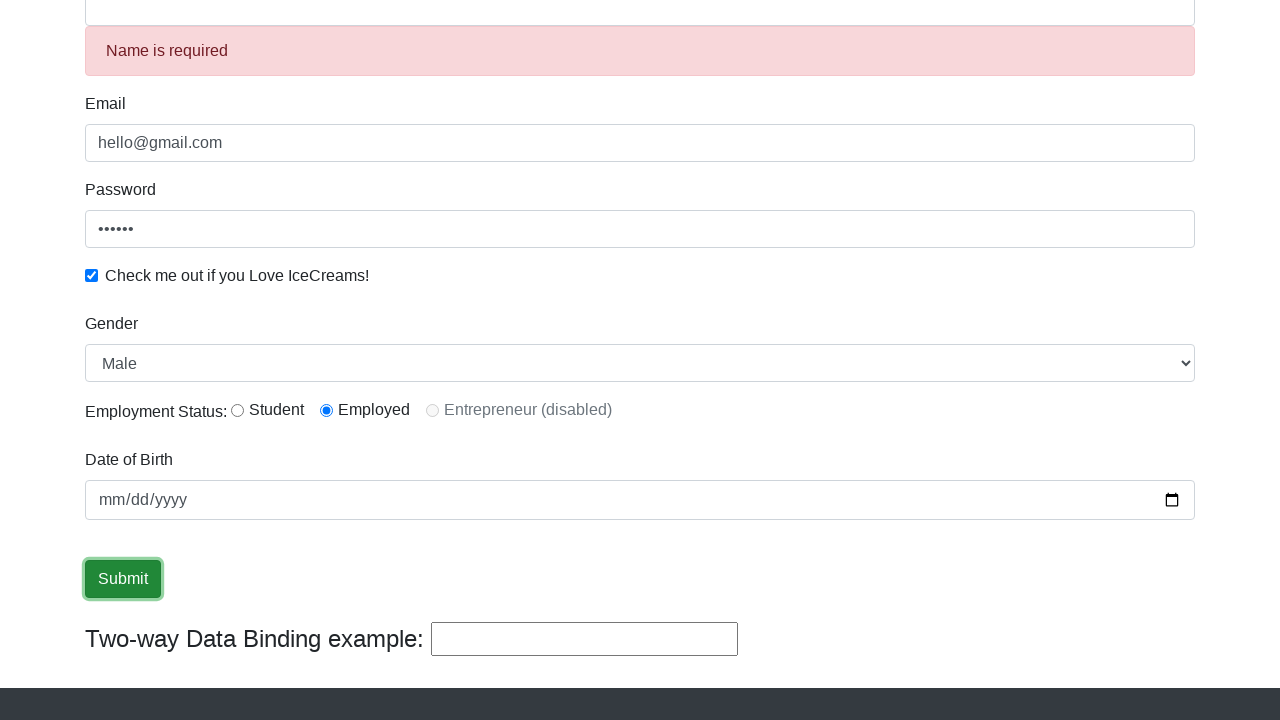